Tests accepting a JavaScript alert dialog and verifies the result message is displayed correctly

Starting URL: https://the-internet.herokuapp.com/javascript_alerts

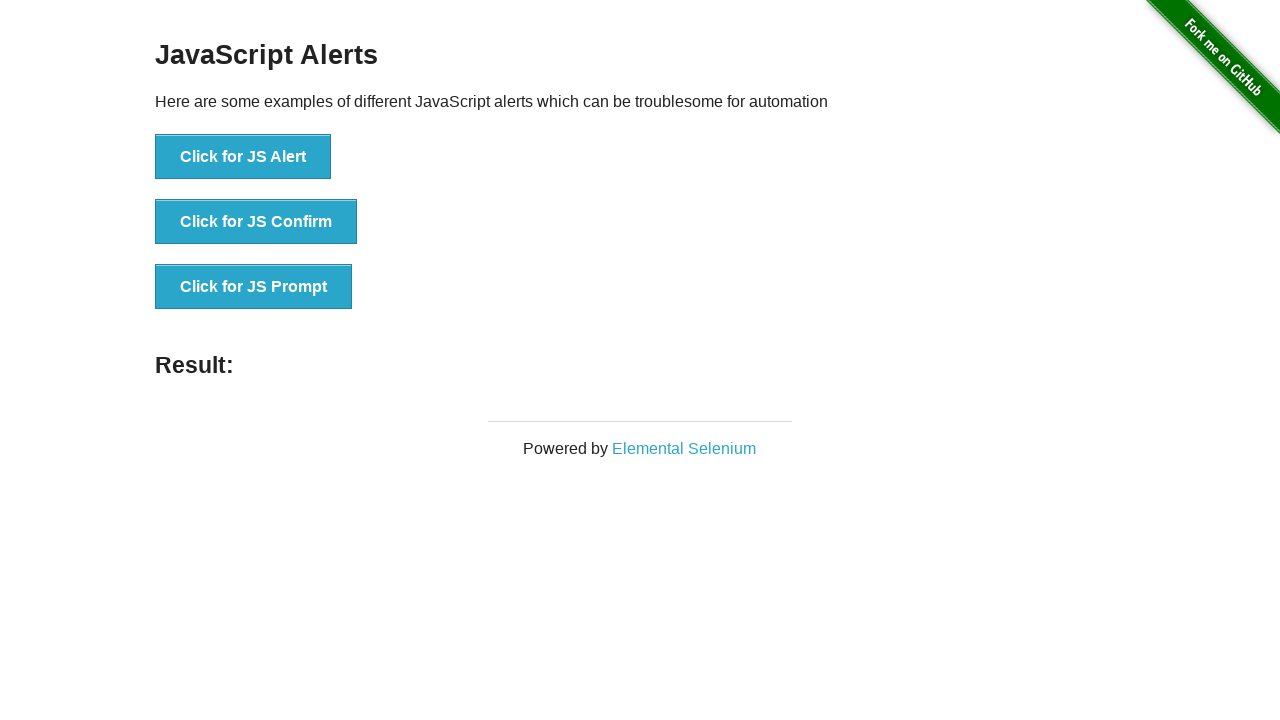

Clicked button to trigger JS Alert at (243, 157) on button[onclick='jsAlert()']
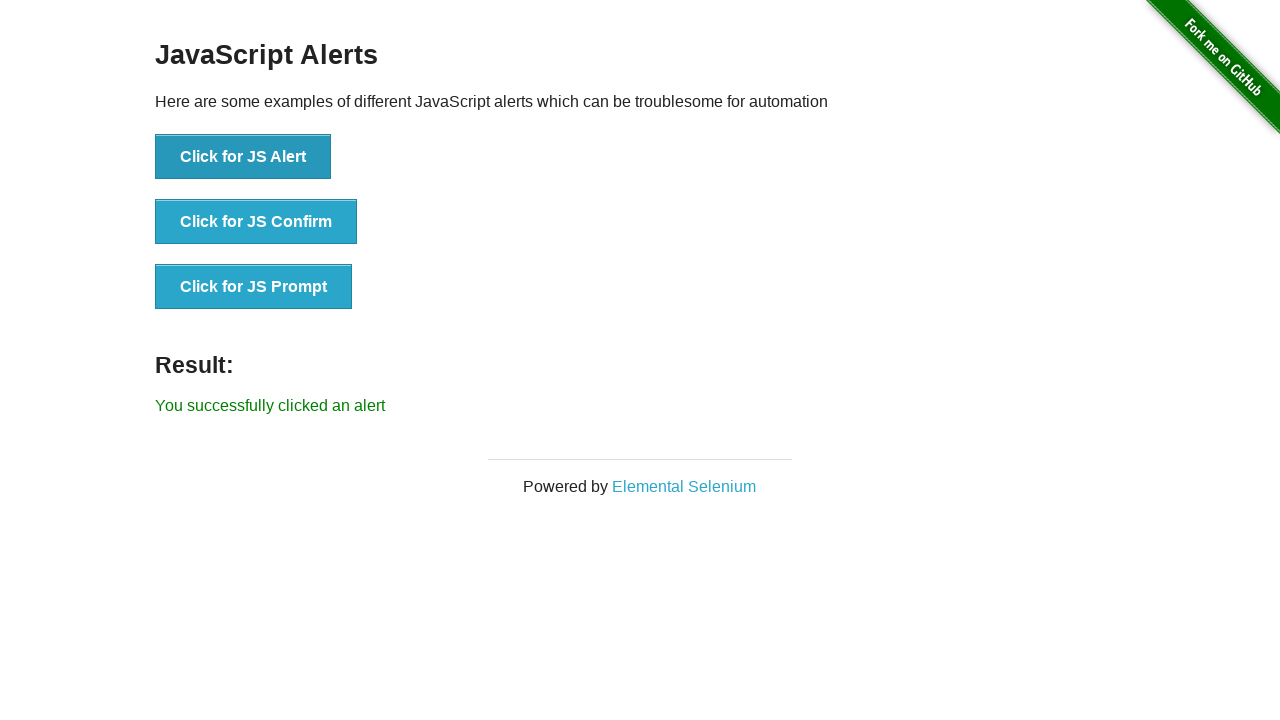

Set up dialog handler to accept alerts
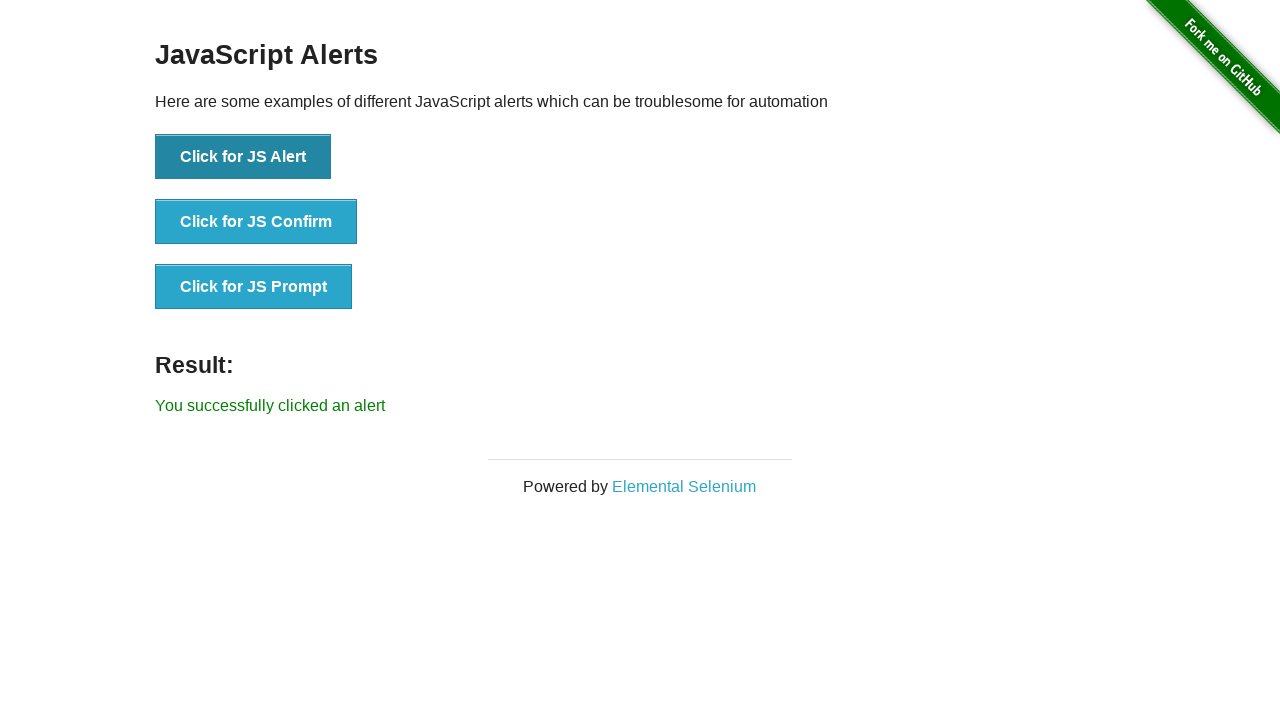

Clicked button to trigger JS Alert with handler active at (243, 157) on button[onclick='jsAlert()']
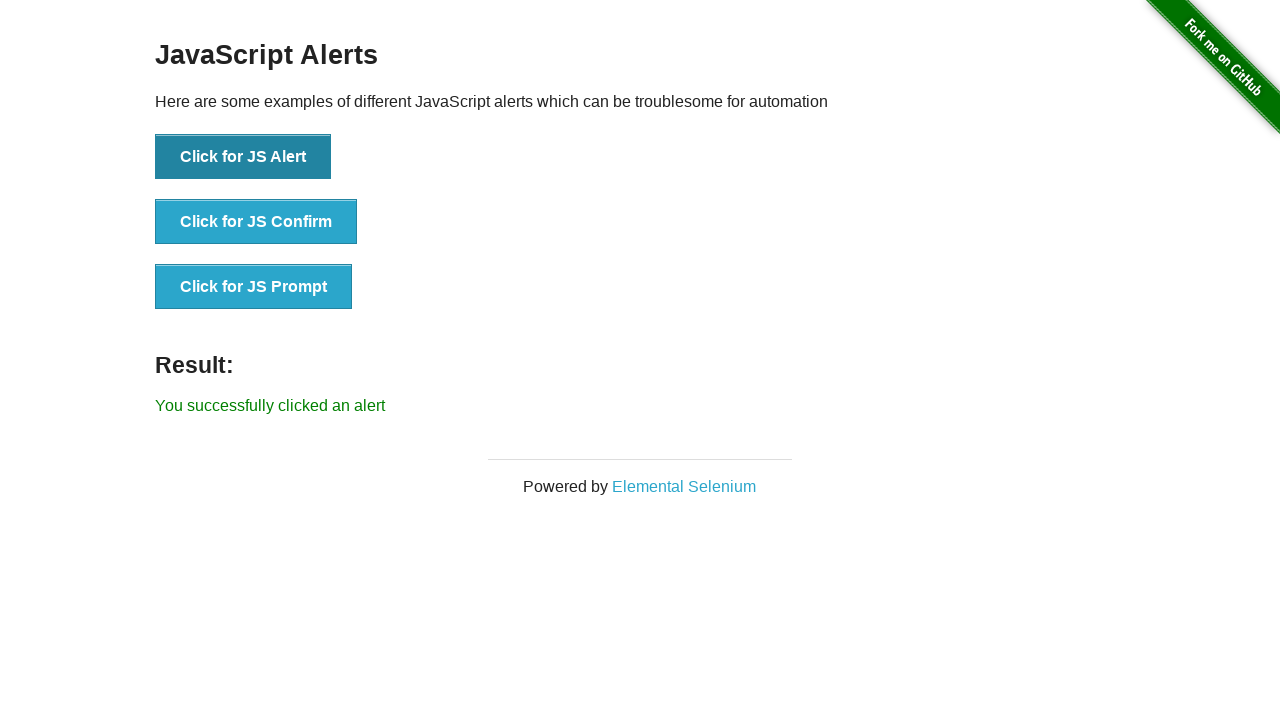

Result message displayed after accepting alert
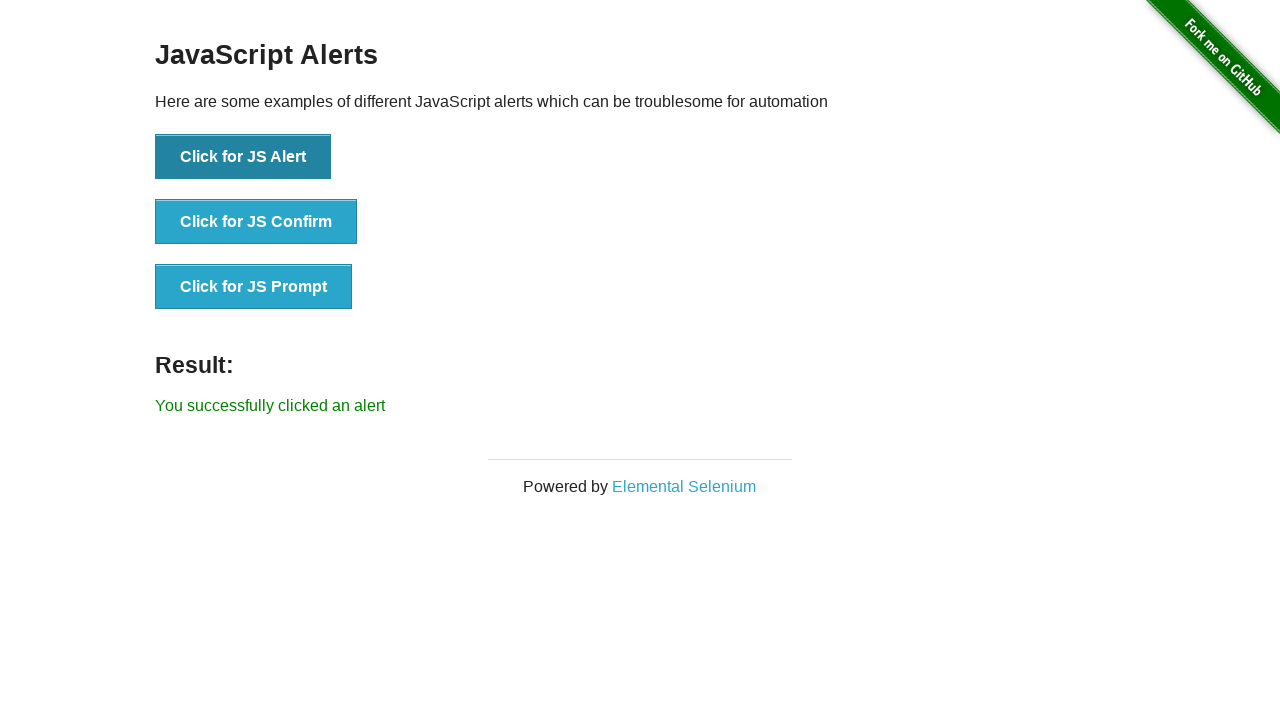

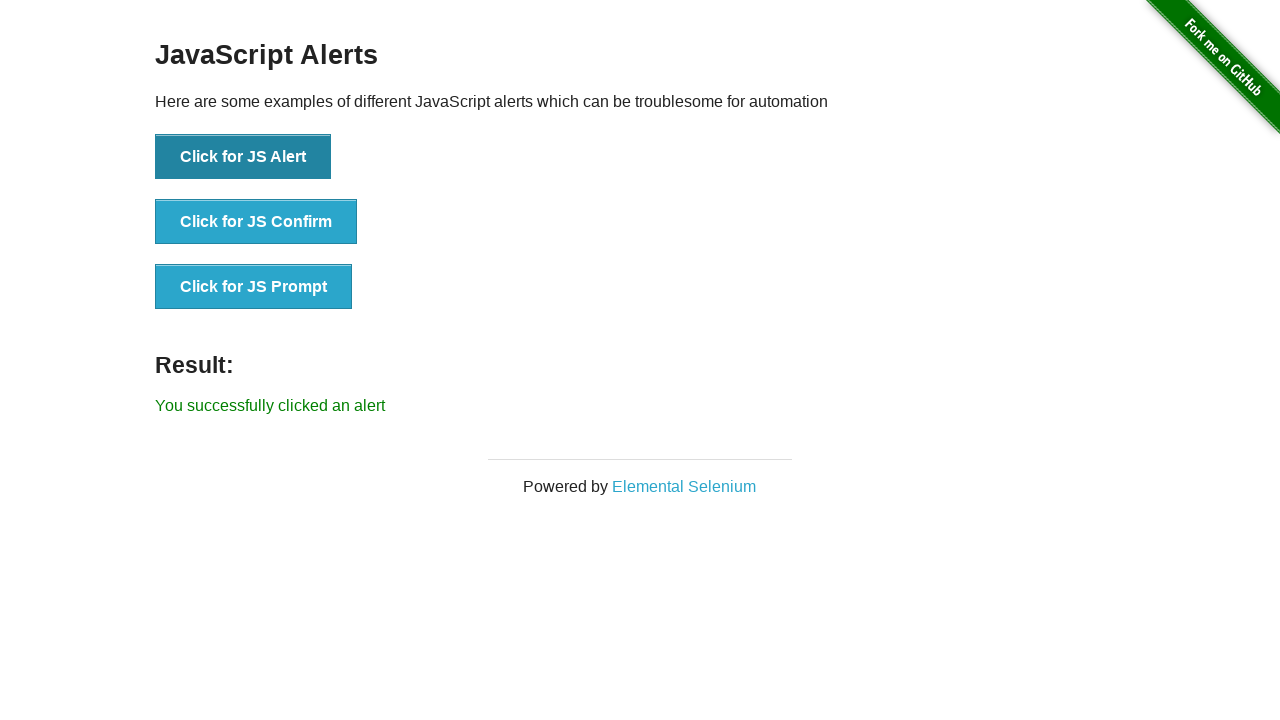